Clicks on "The Beach" destination link and verifies that the destination page shows Hawaii as the location

Starting URL: https://www.blazedemo.com/

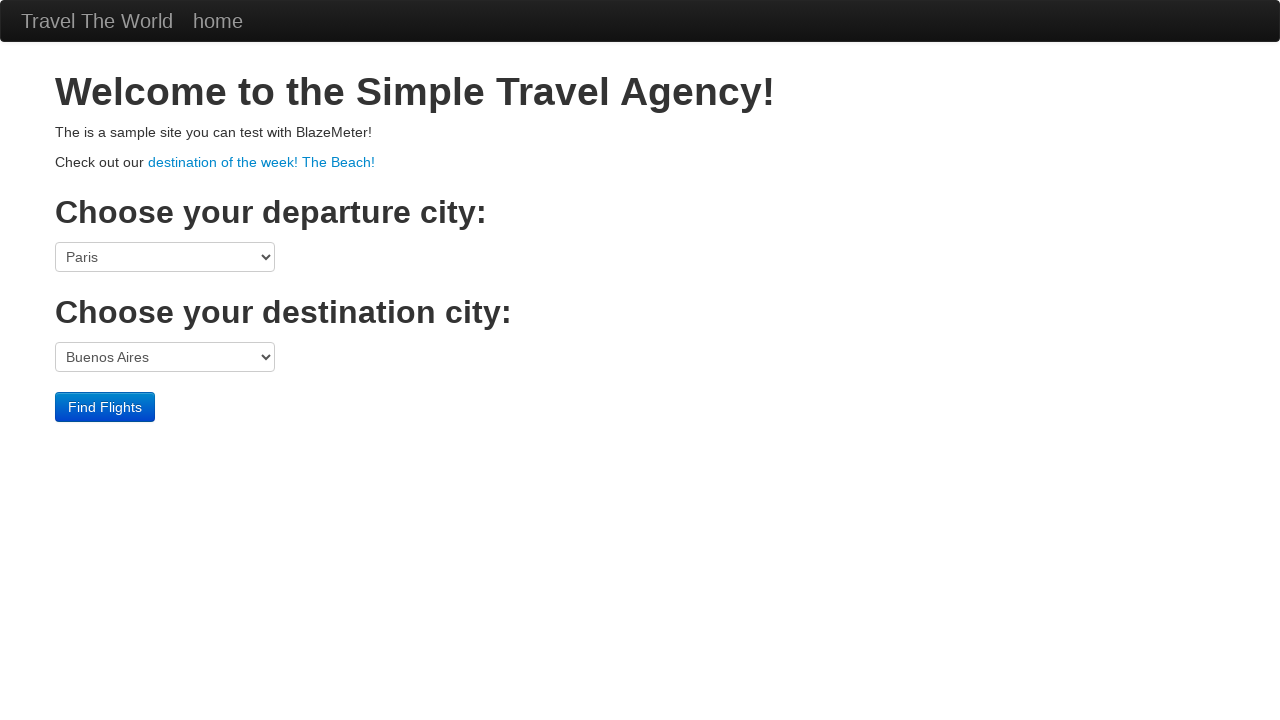

Clicked on 'The Beach' destination link at (262, 162) on a:has-text('The Beach')
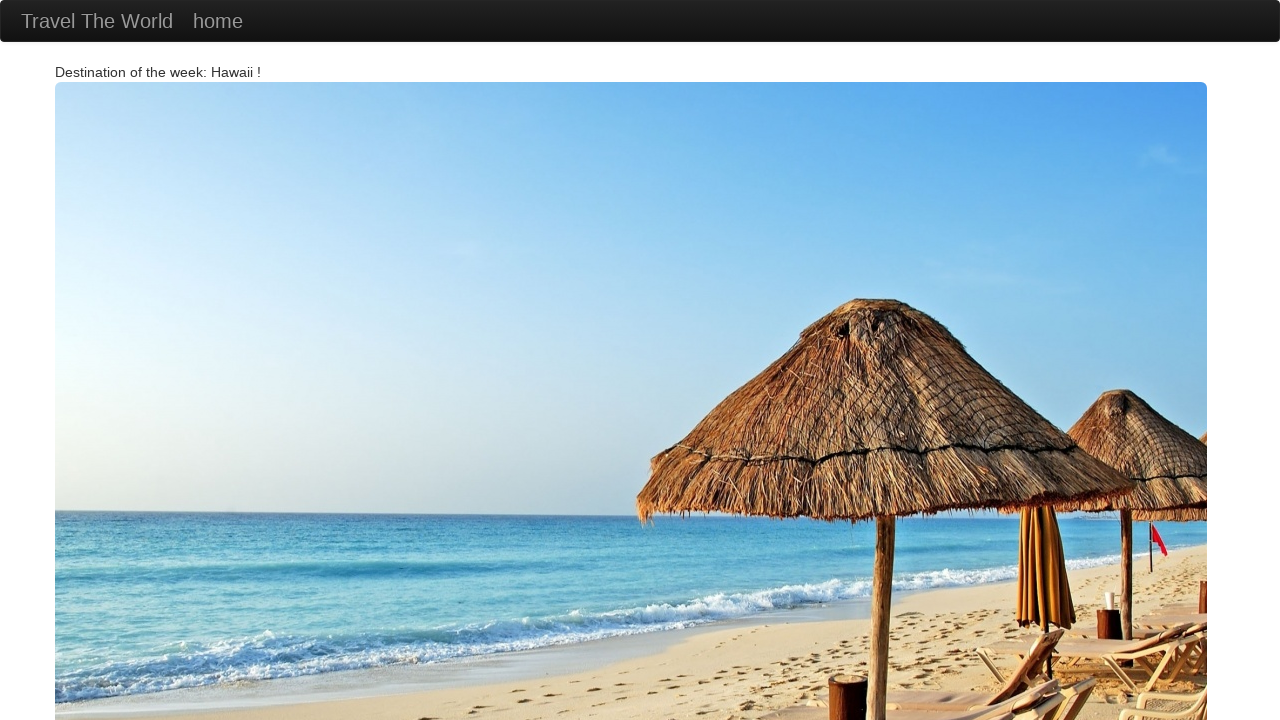

Destination page loaded with container element
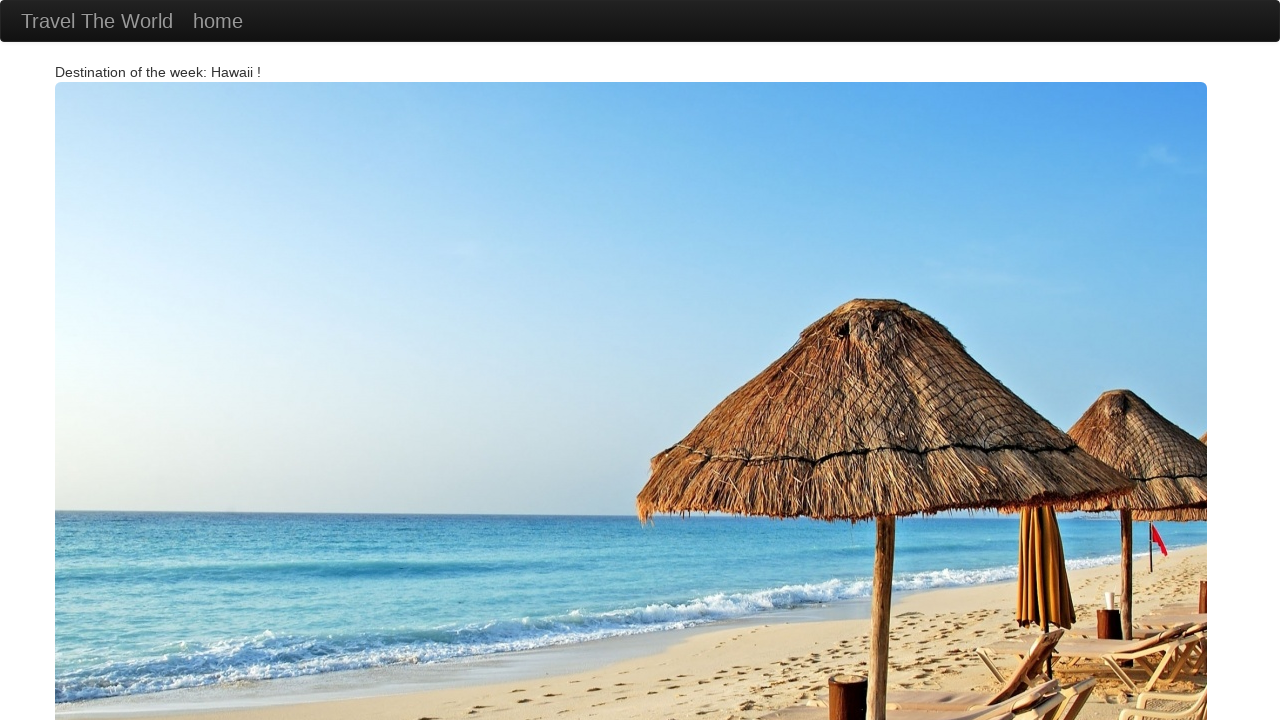

Located destination container element
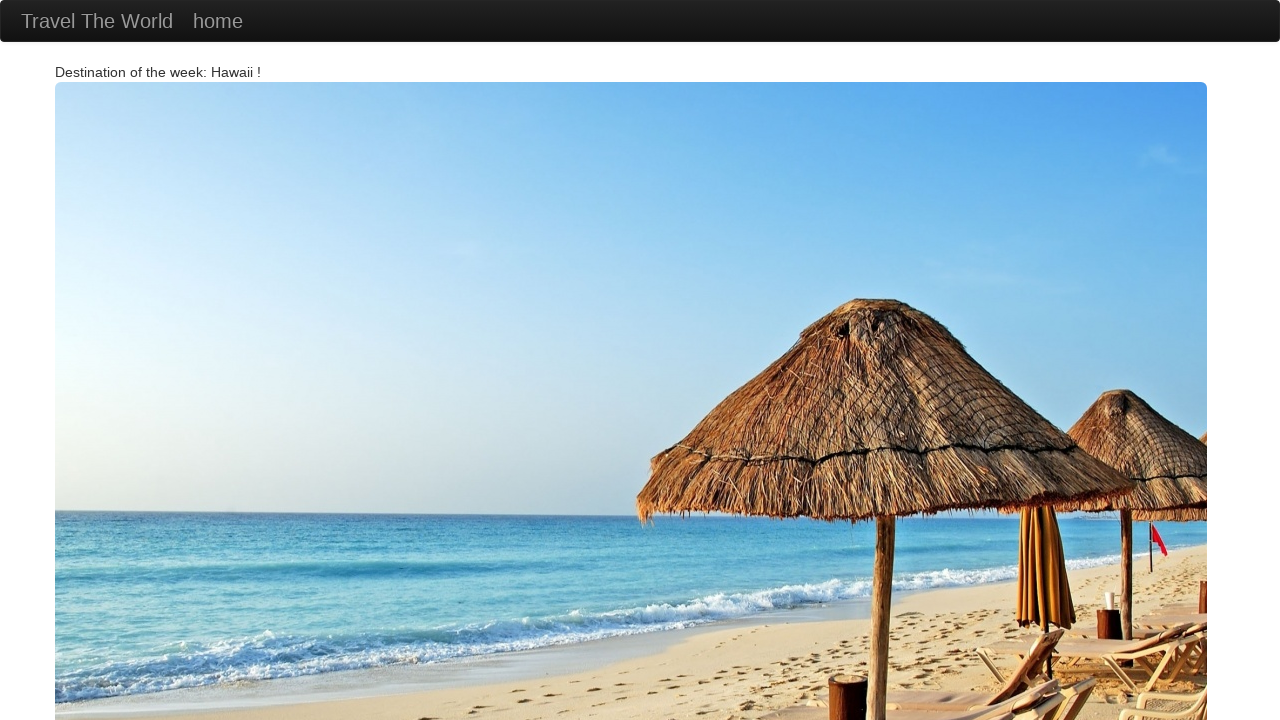

Retrieved destination text content from container
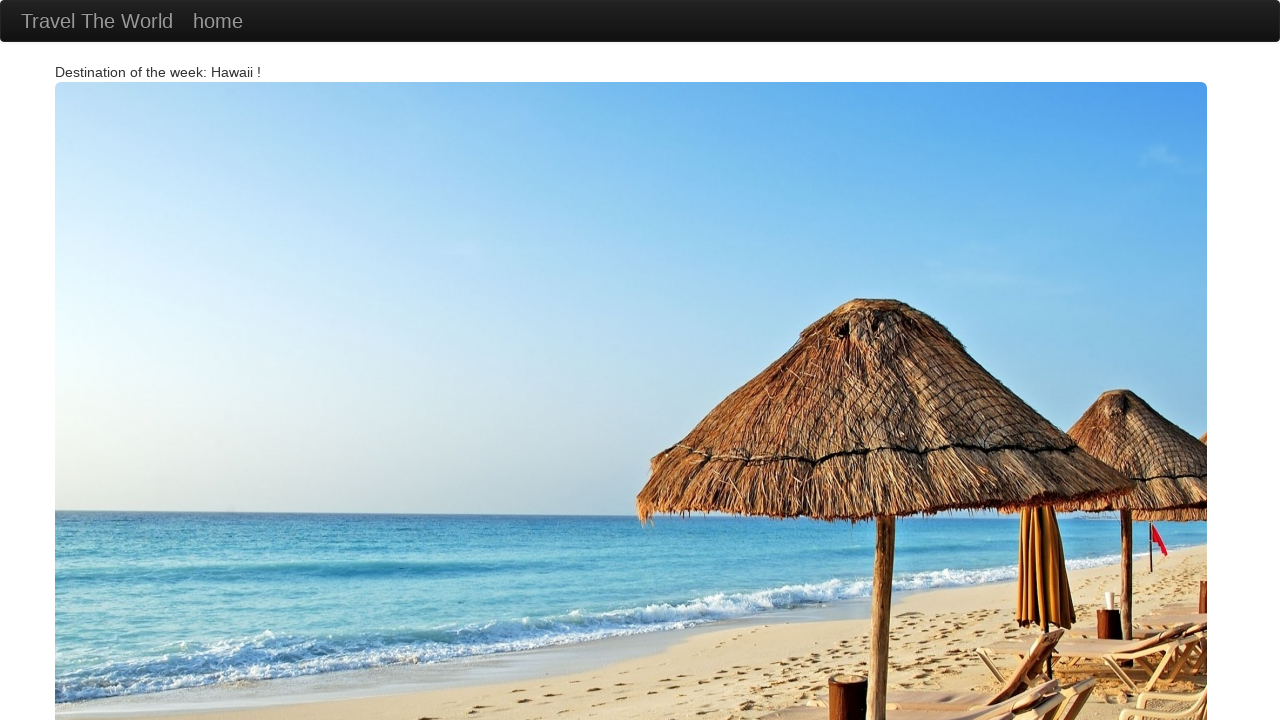

Verified that Hawaii is displayed as the destination
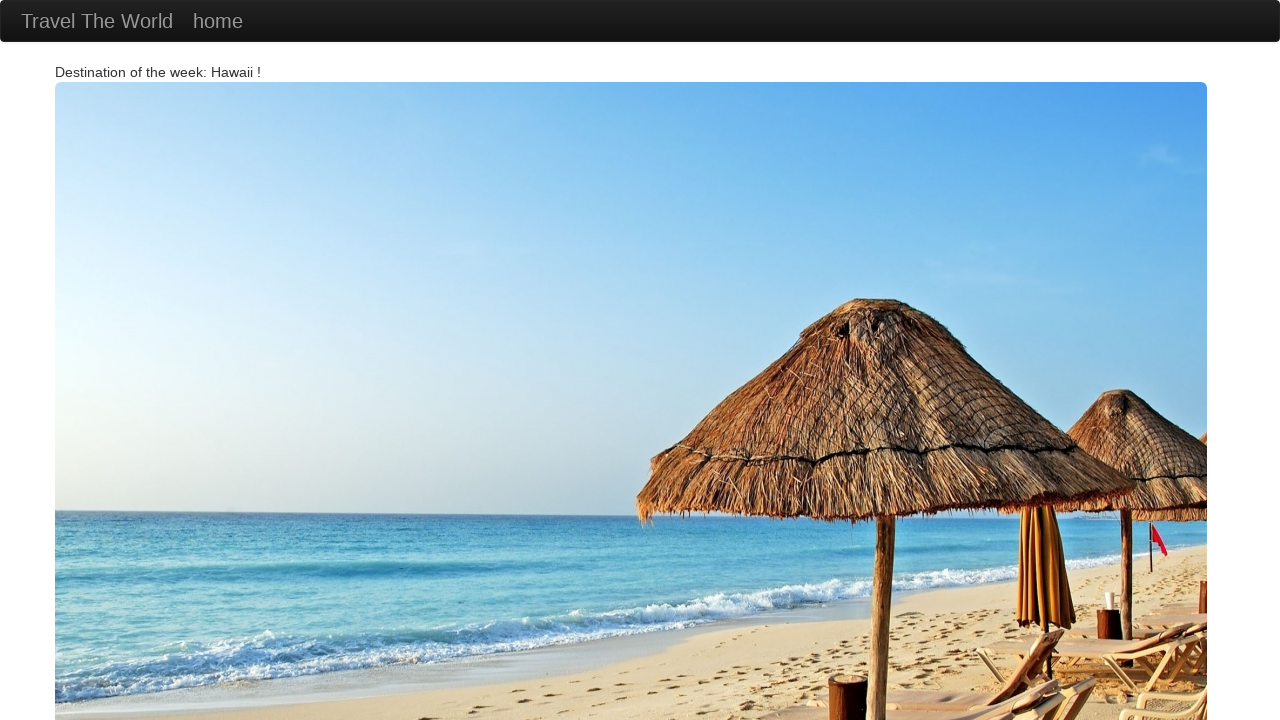

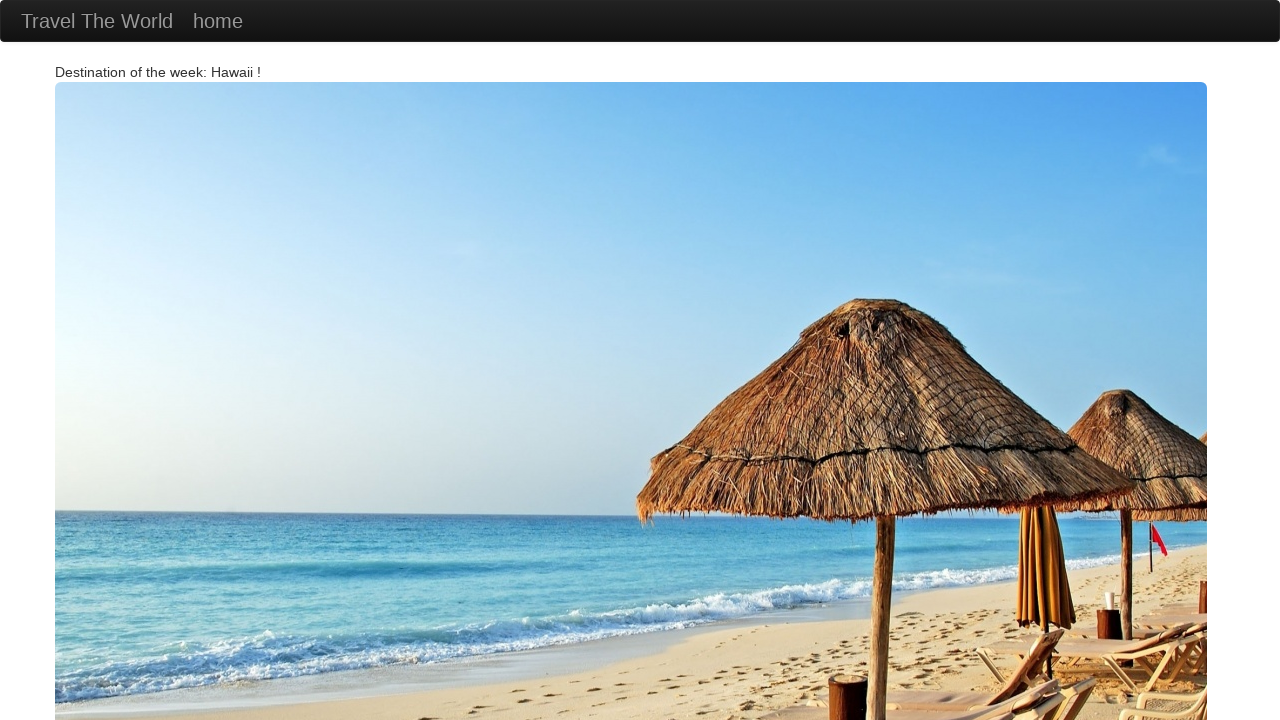